Tests closing a modal dialog by waiting for and clicking the close button in the modal footer

Starting URL: http://the-internet.herokuapp.com/entry_ad

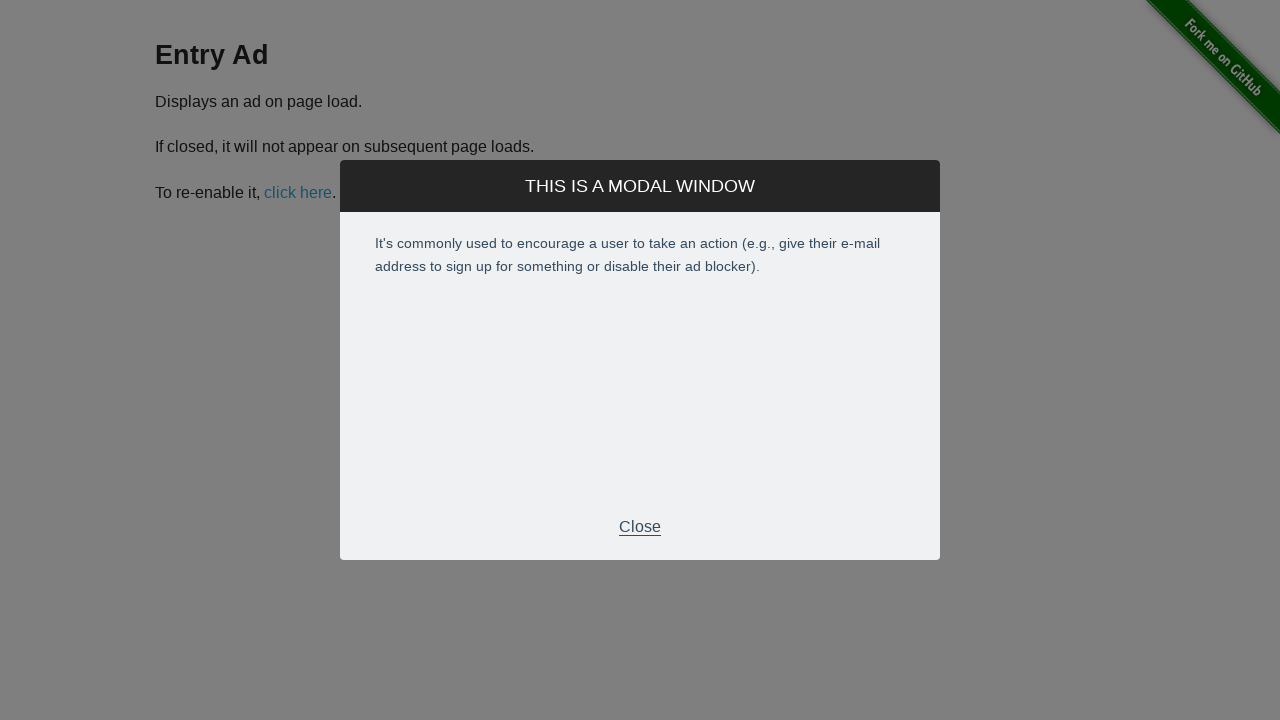

Waited for modal footer to become visible
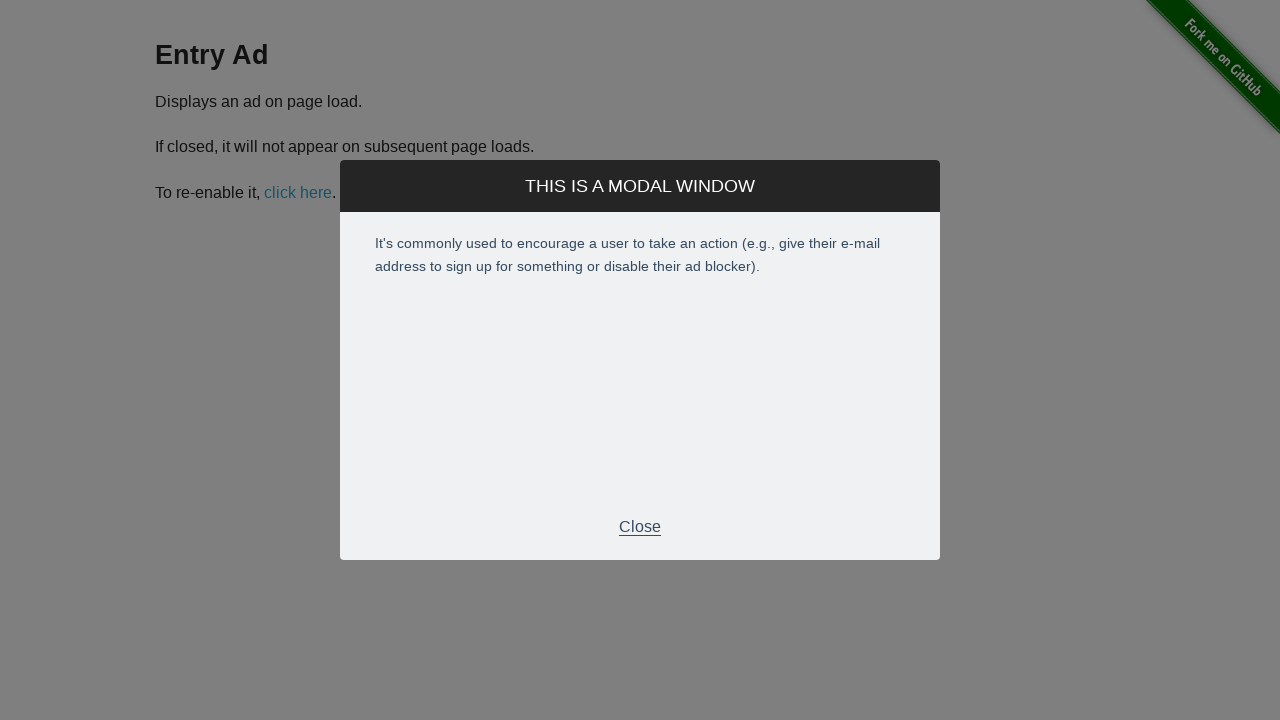

Clicked close button in modal footer to close the modal at (640, 527) on .modal-footer
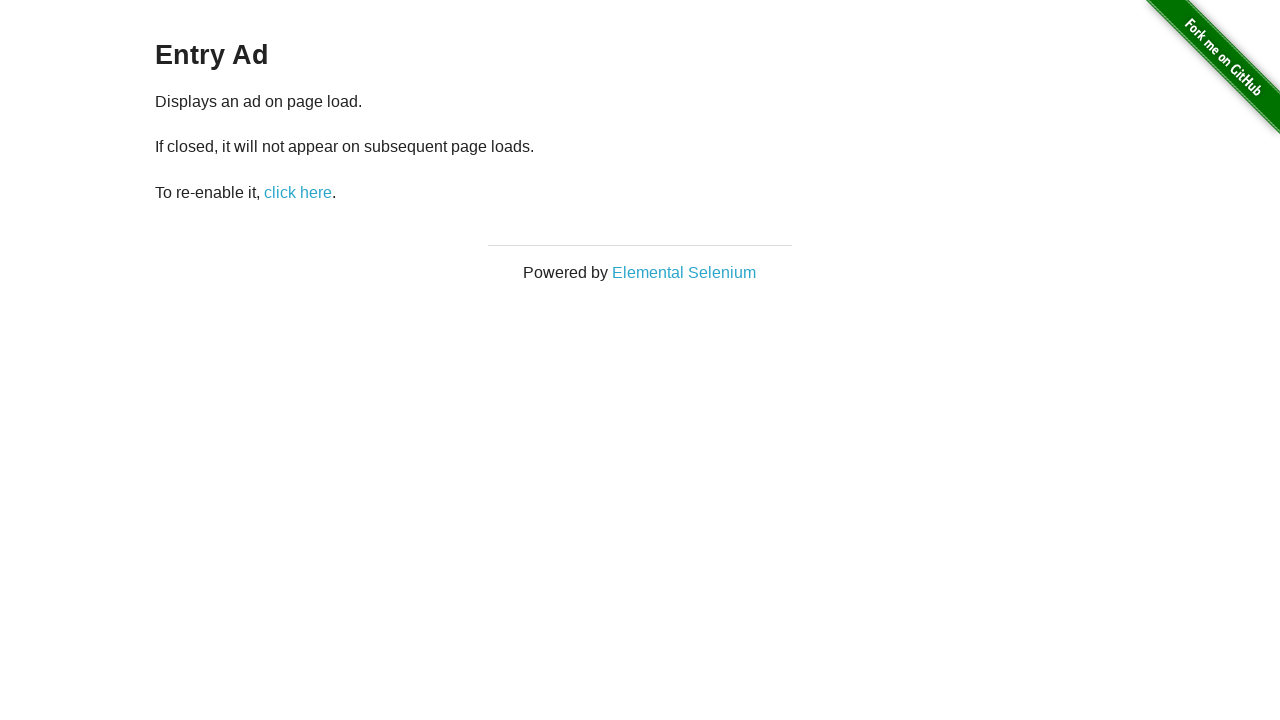

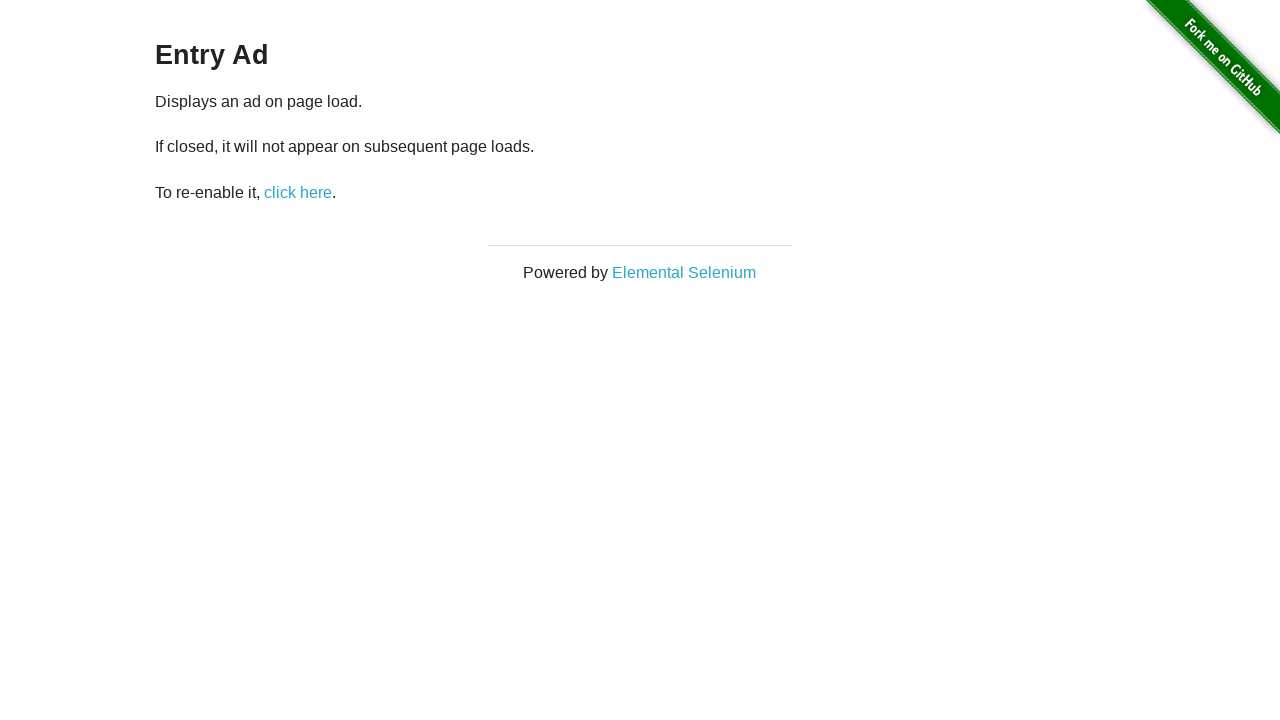